Tests form filling on a signup page by entering a username and clicking a tutorial link

Starting URL: https://qavbox.github.io/demo/signup

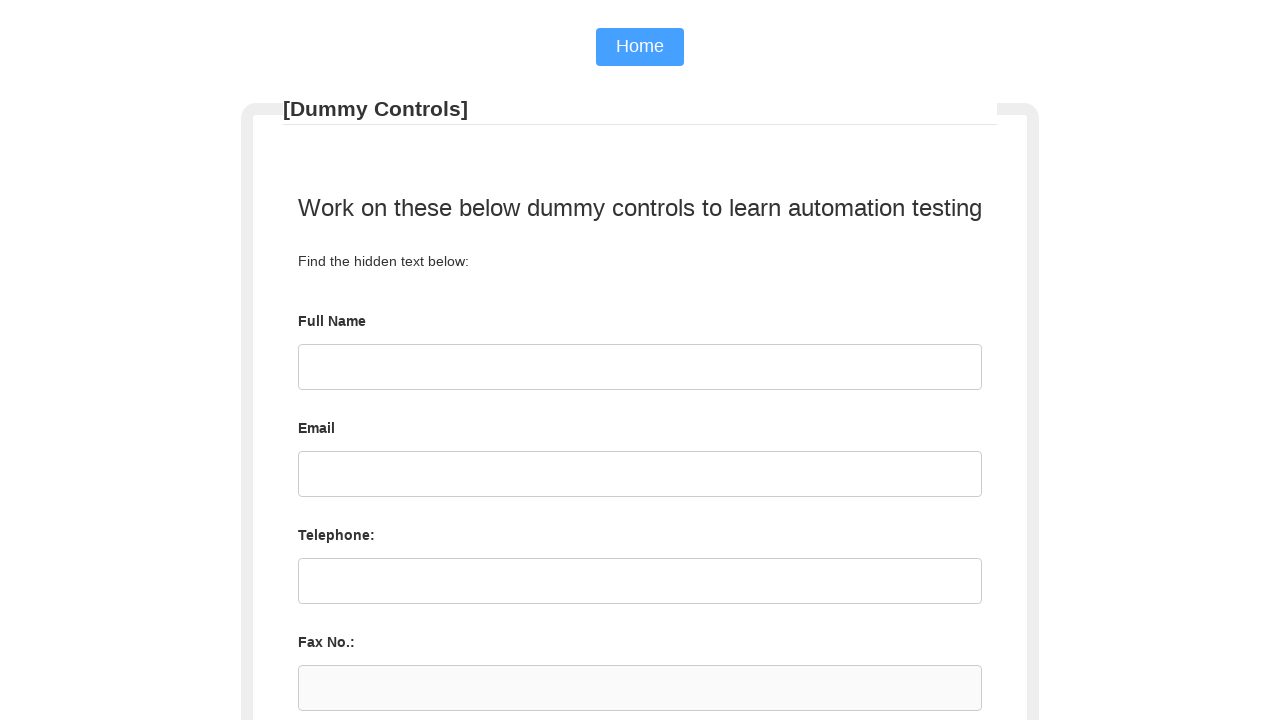

Filled username field with 'testuser456' on input[name='uname']
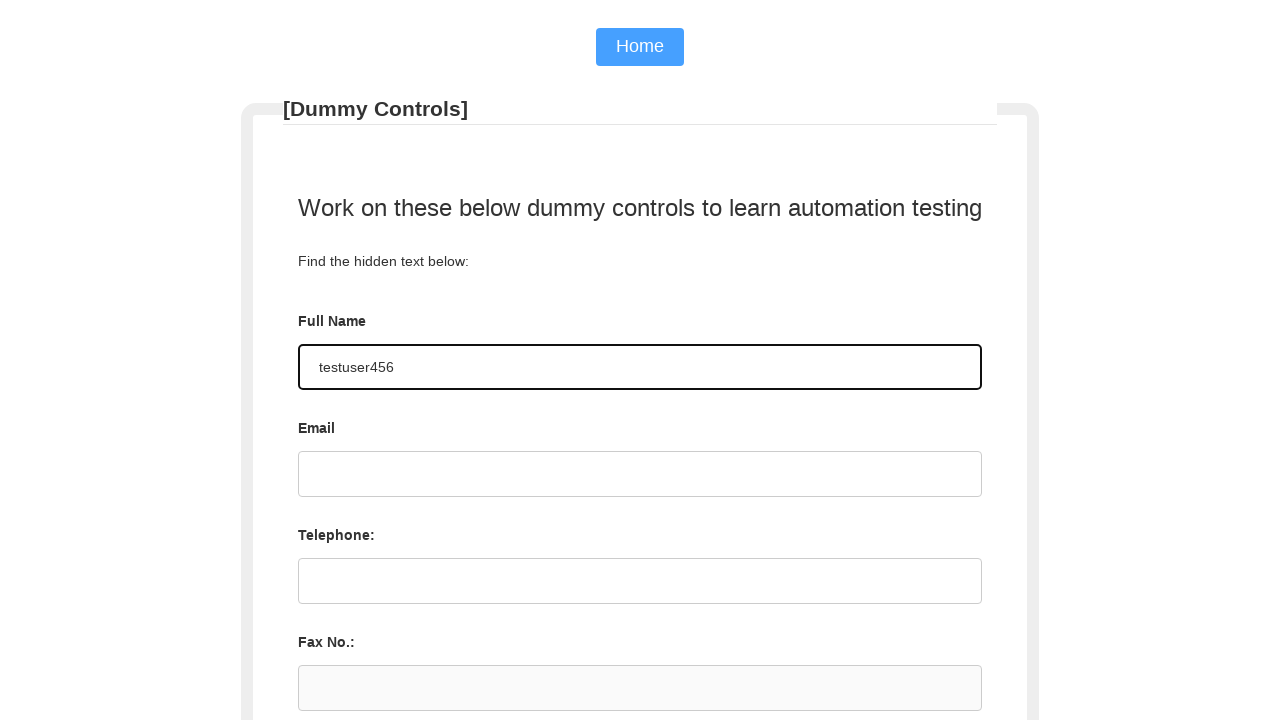

Clicked Tutorials link at (640, 611) on text=Tutorials!
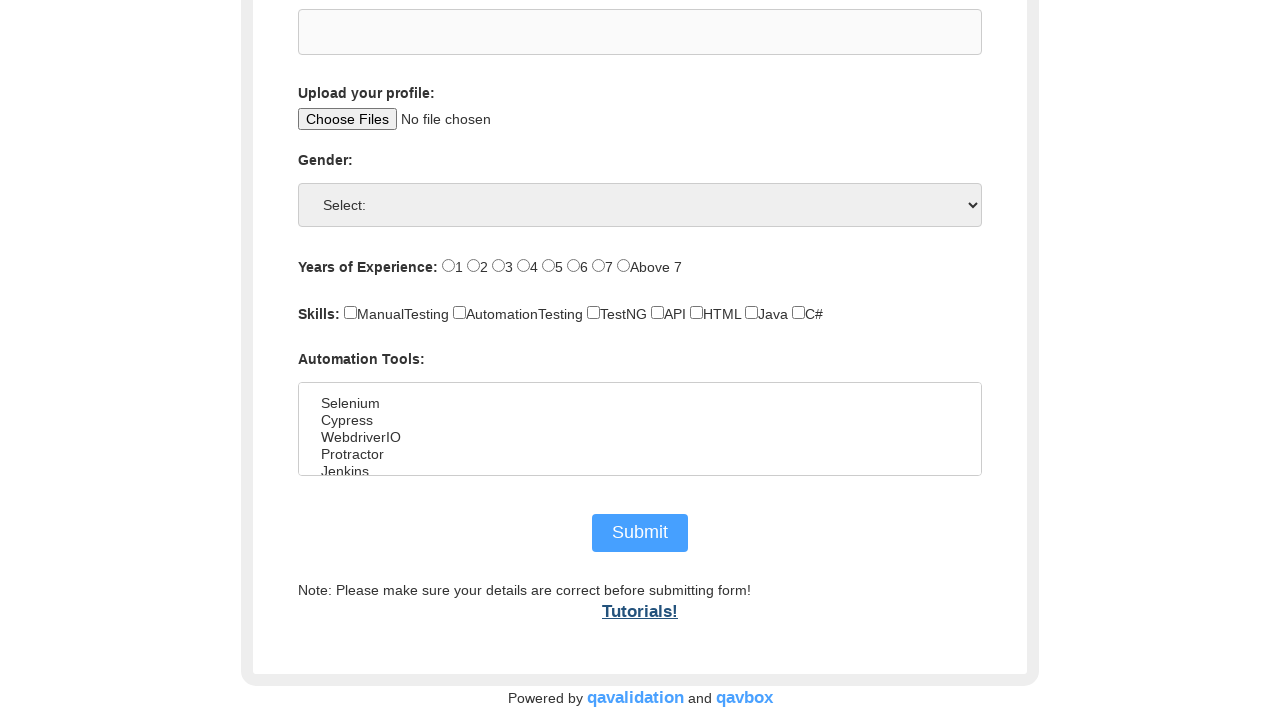

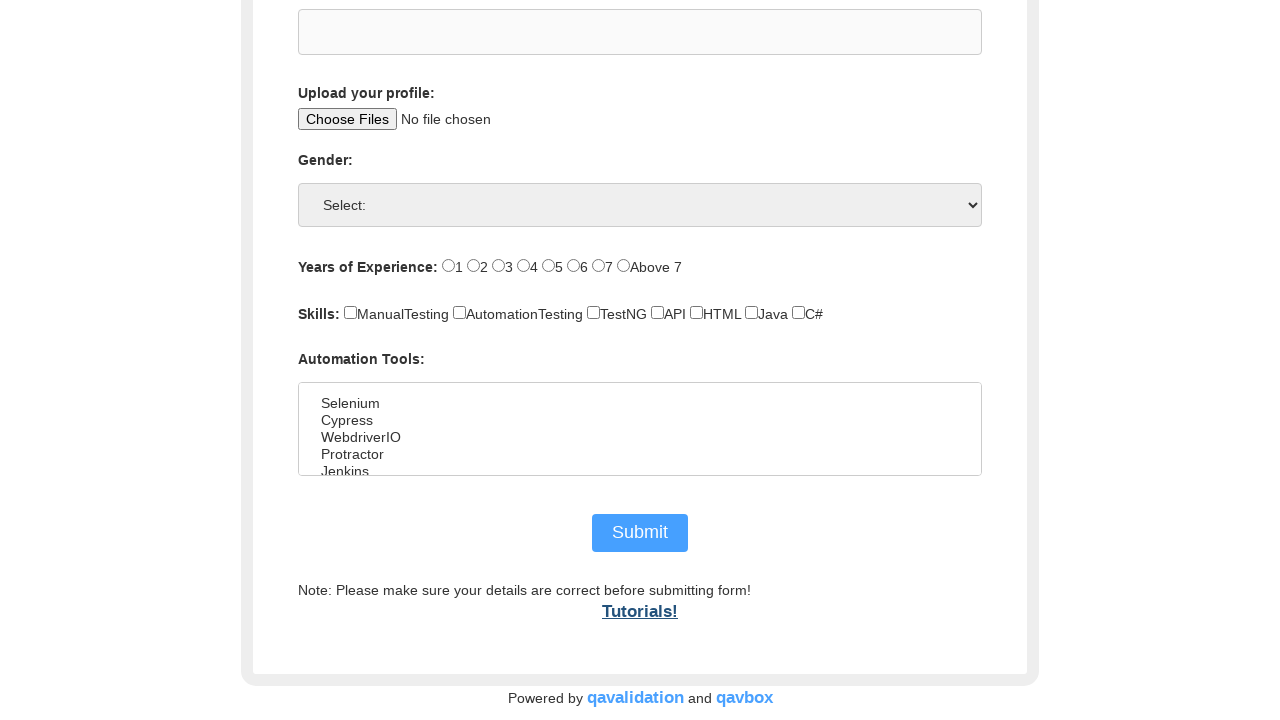